Tests radio button selection on a practice form by clicking BMW and Honda radio buttons

Starting URL: https://www.letskodeit.com/practice

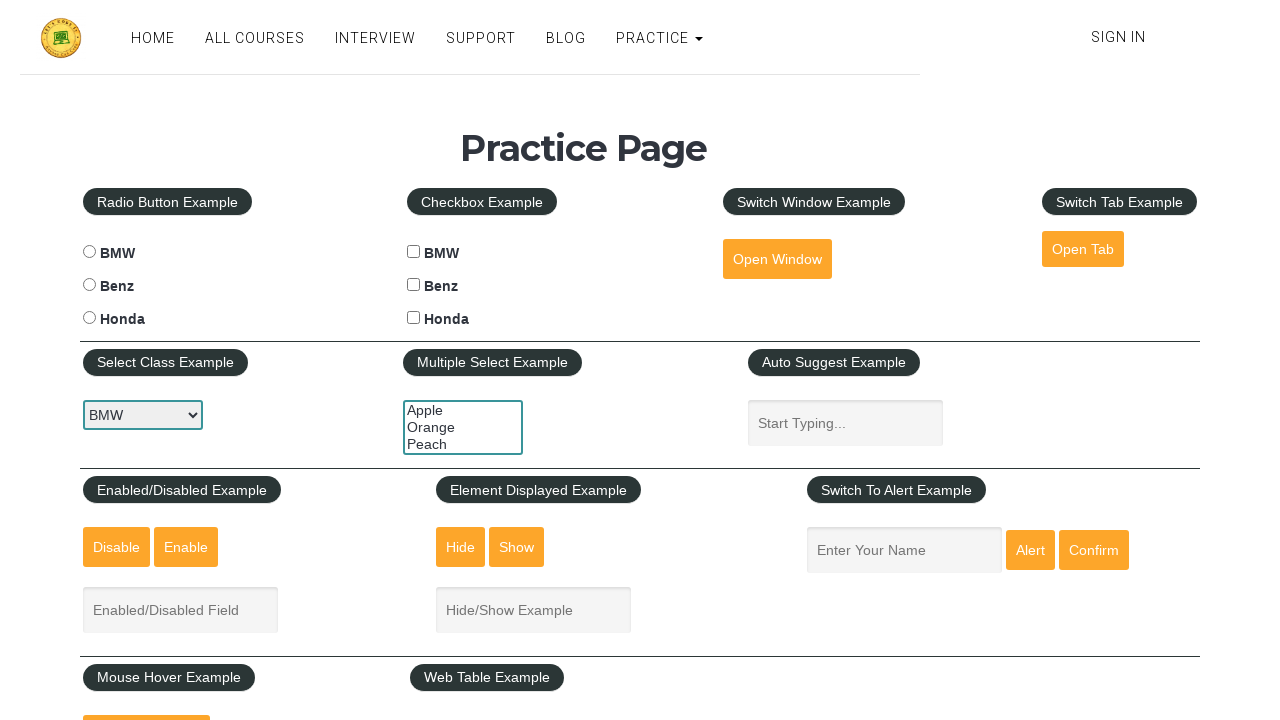

Clicked BMW radio button on practice form at (89, 252) on #bmwradio
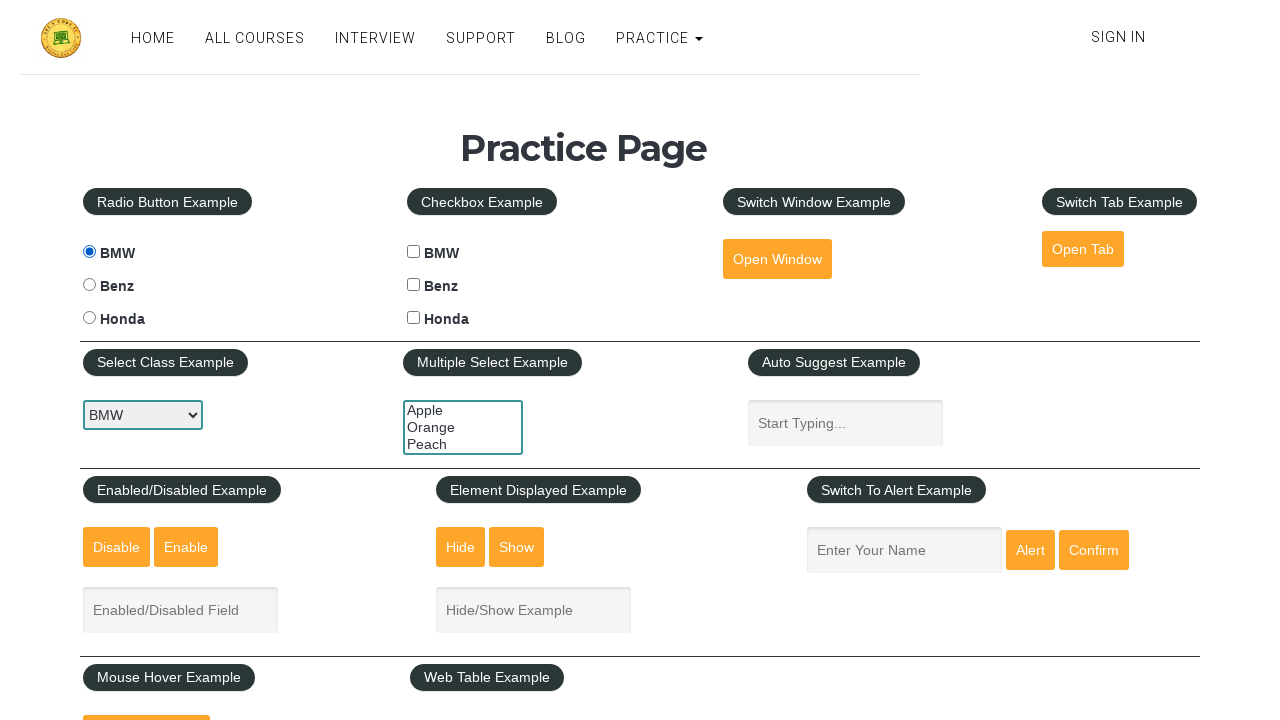

Clicked Honda radio button on practice form at (89, 318) on #hondaradio
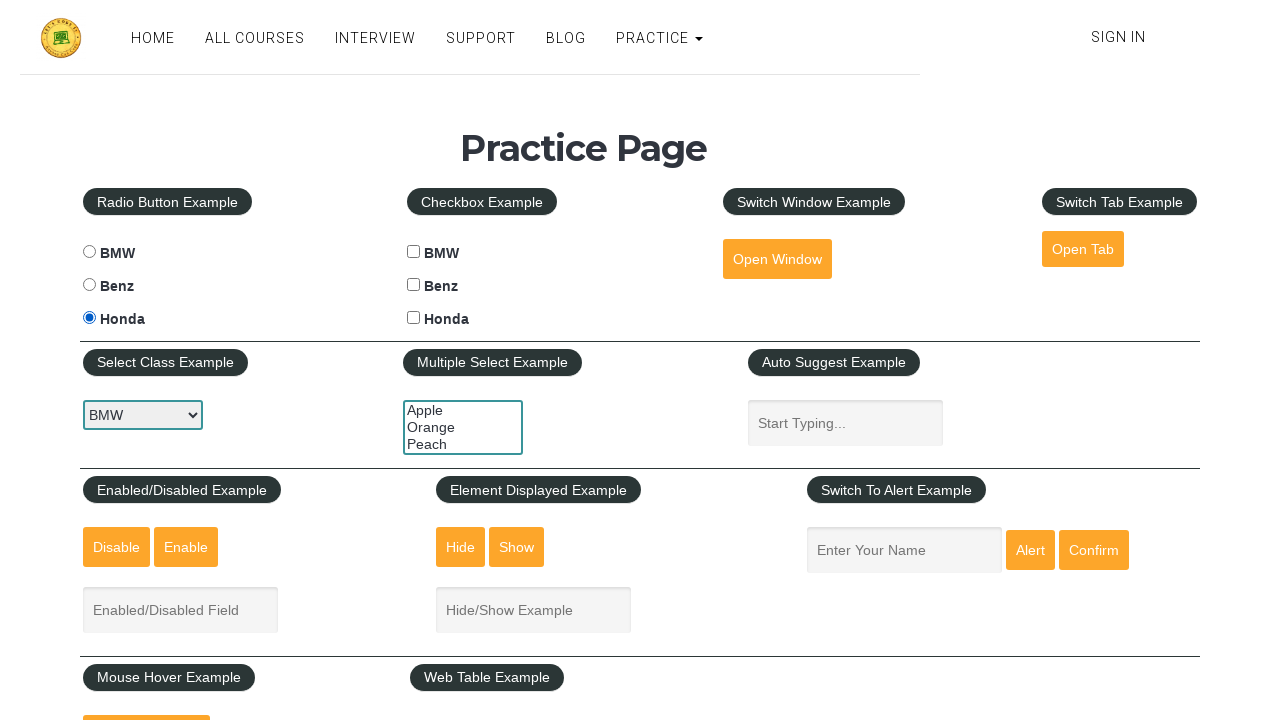

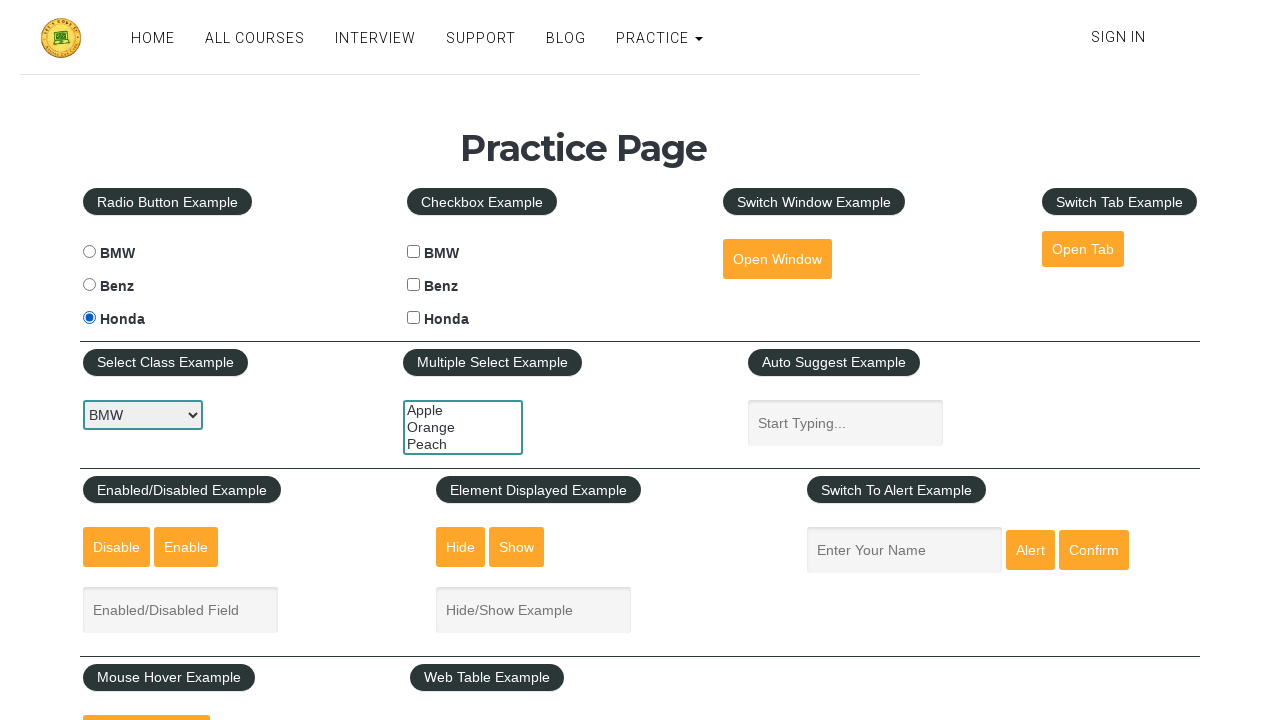